Tests button element interactions on the Add/Remove Elements page by verifying the button is displayed and enabled, then clicking the "Add Element" button.

Starting URL: http://the-internet.herokuapp.com/add_remove_elements/

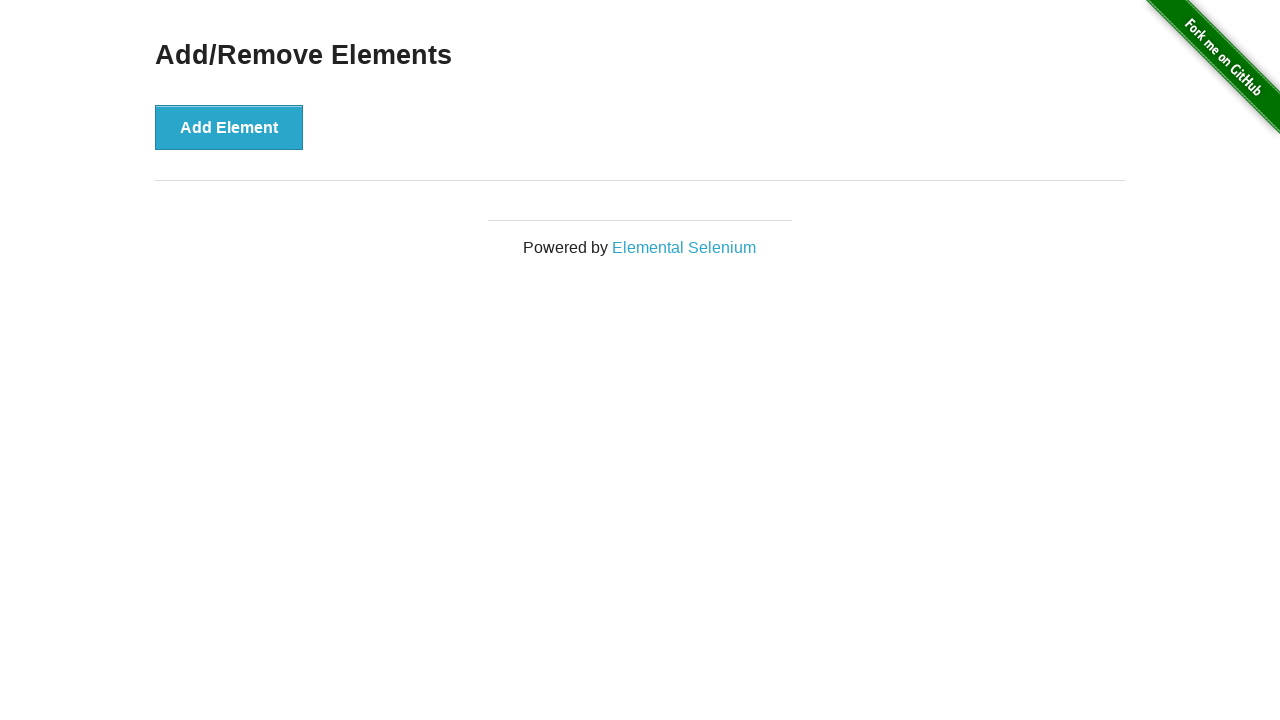

Located the Add Element button
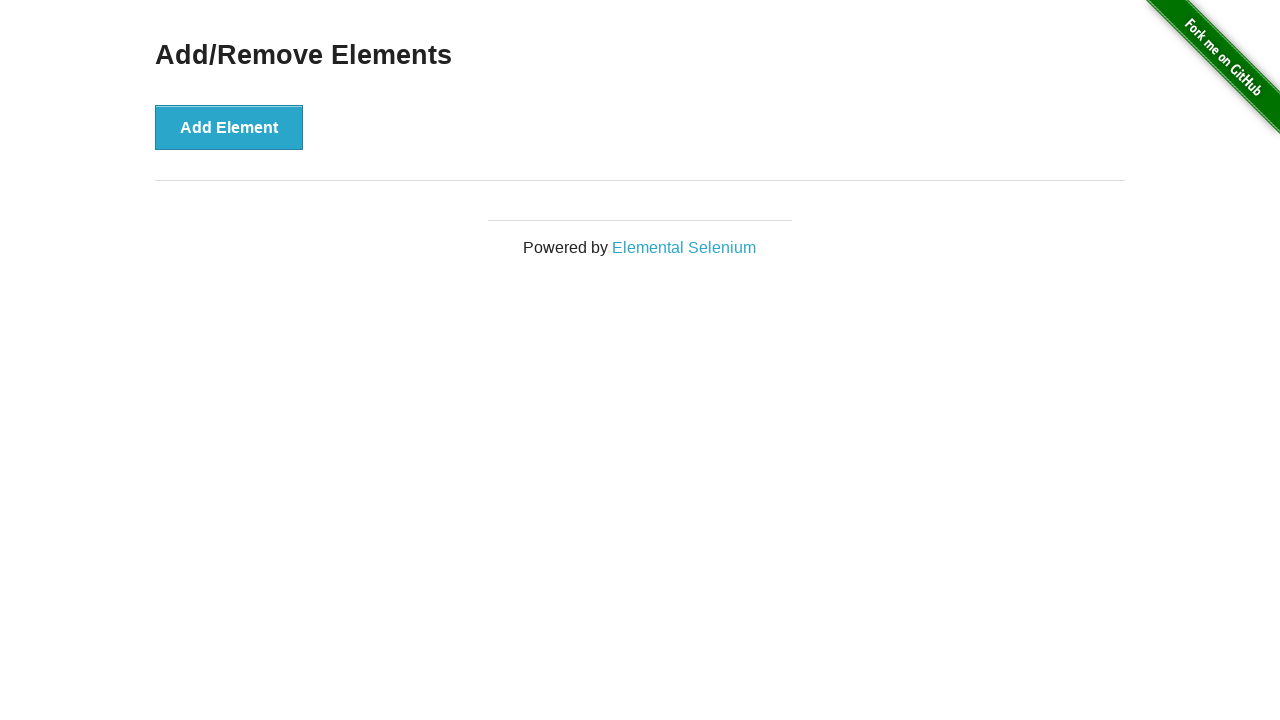

Verified button is displayed: True
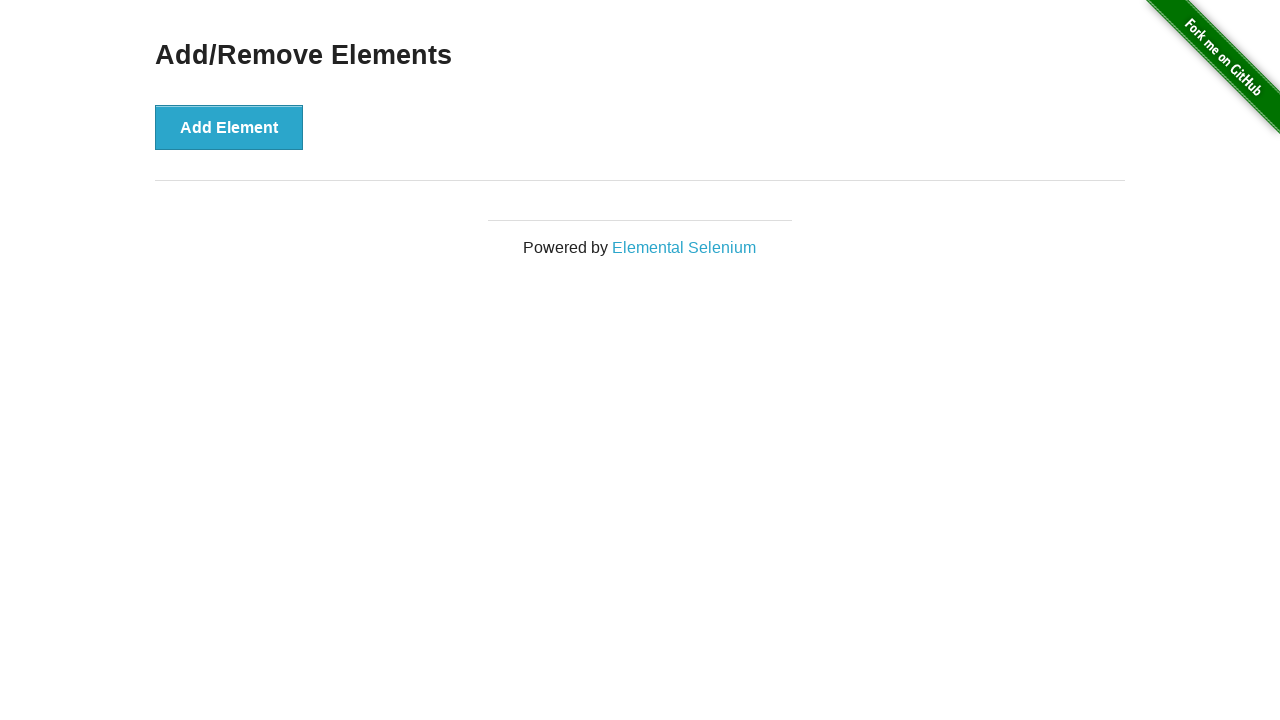

Verified button is enabled: True
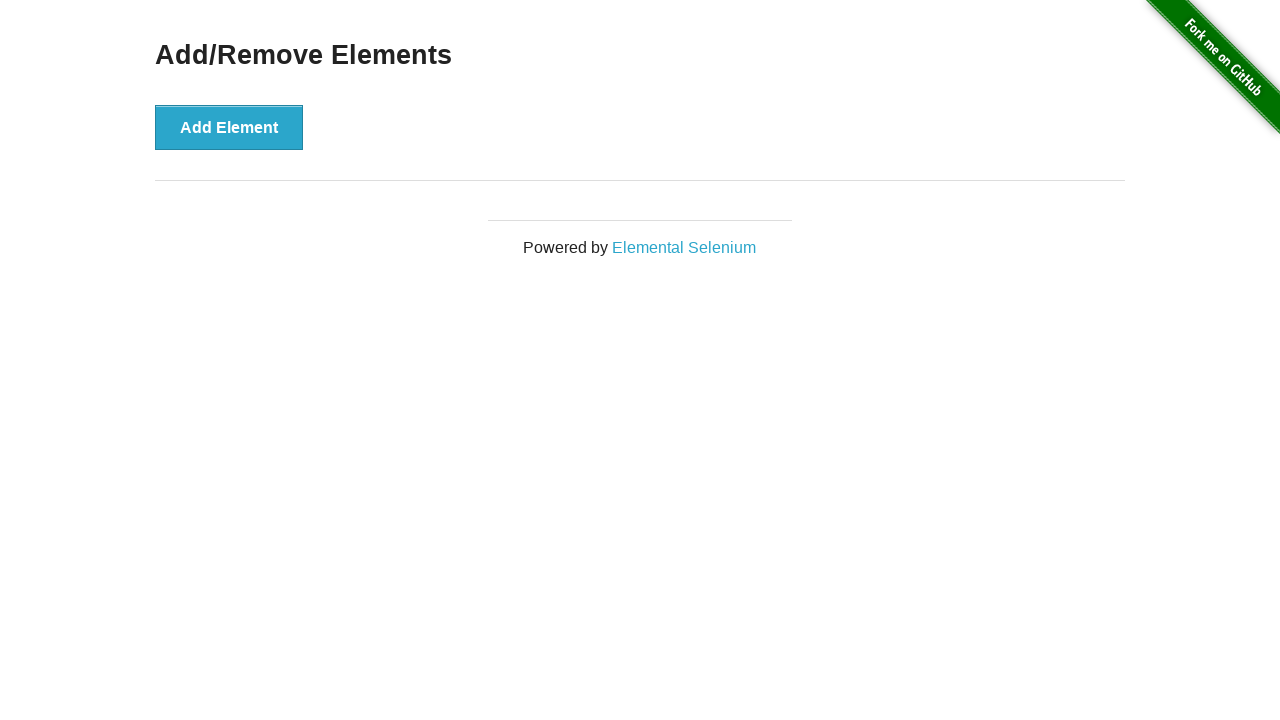

Retrieved button text: Add Element
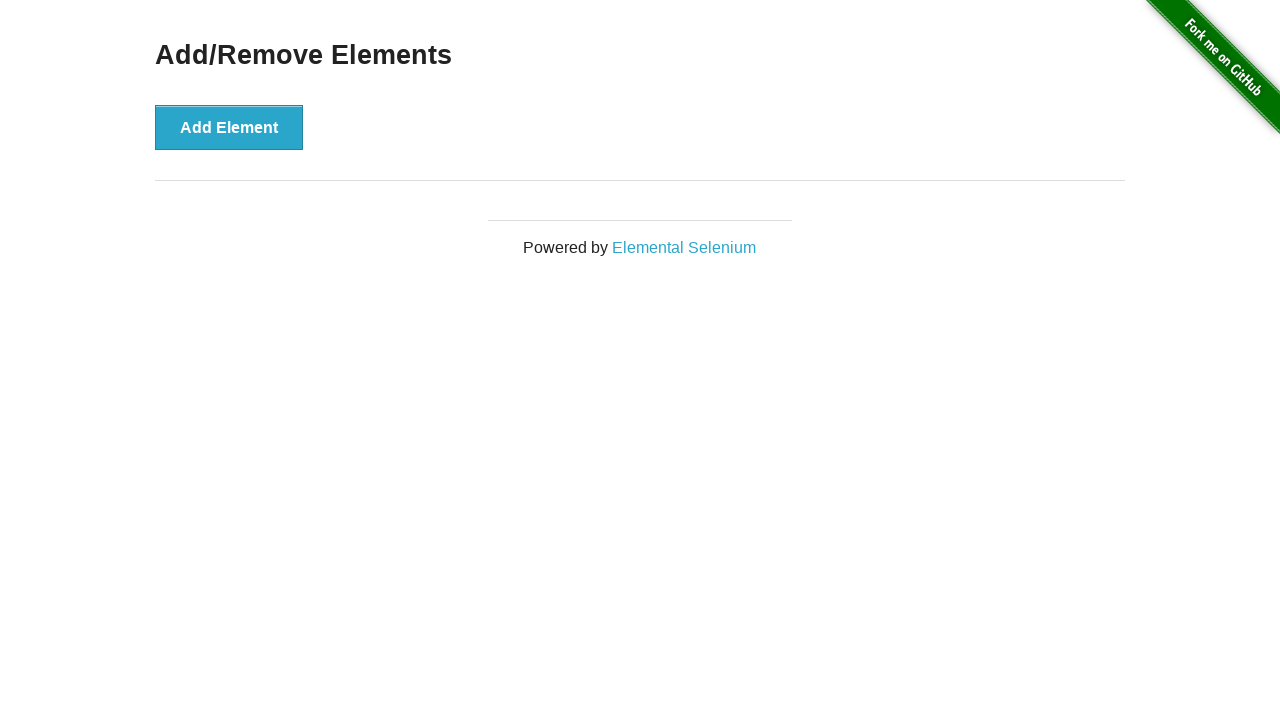

Clicked the Add Element button at (229, 127) on xpath=//button[text()='Add Element']
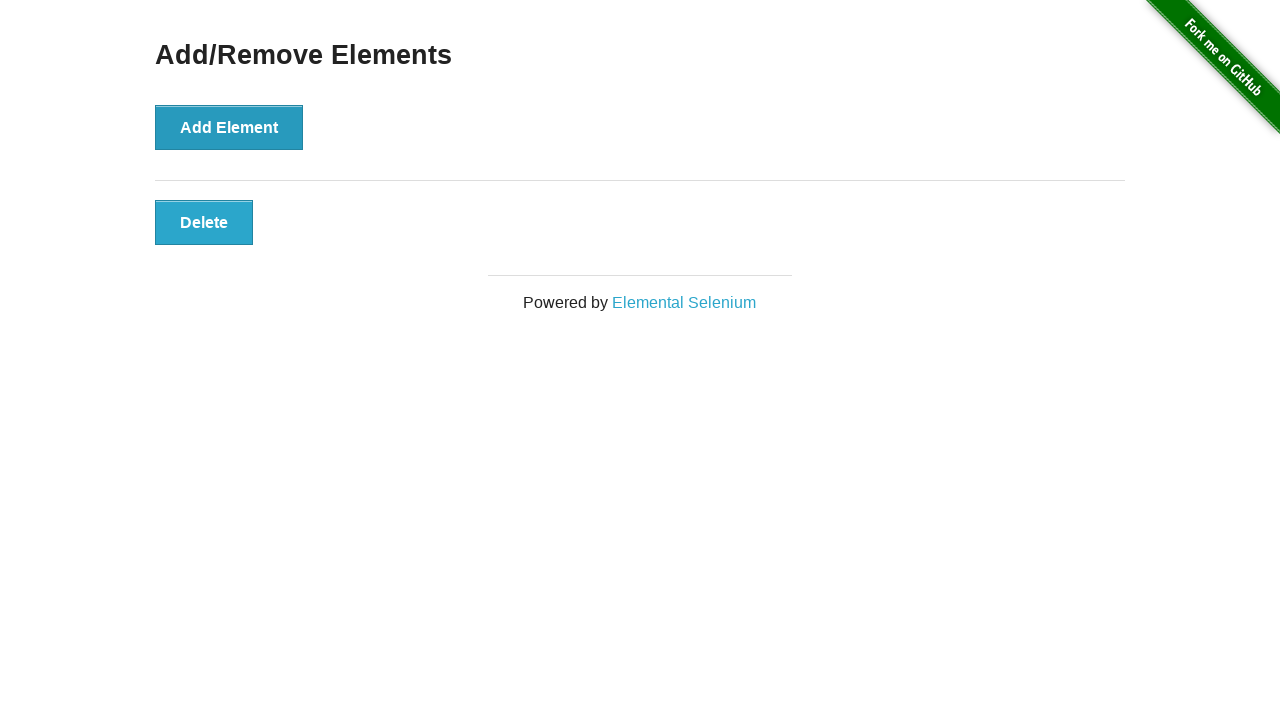

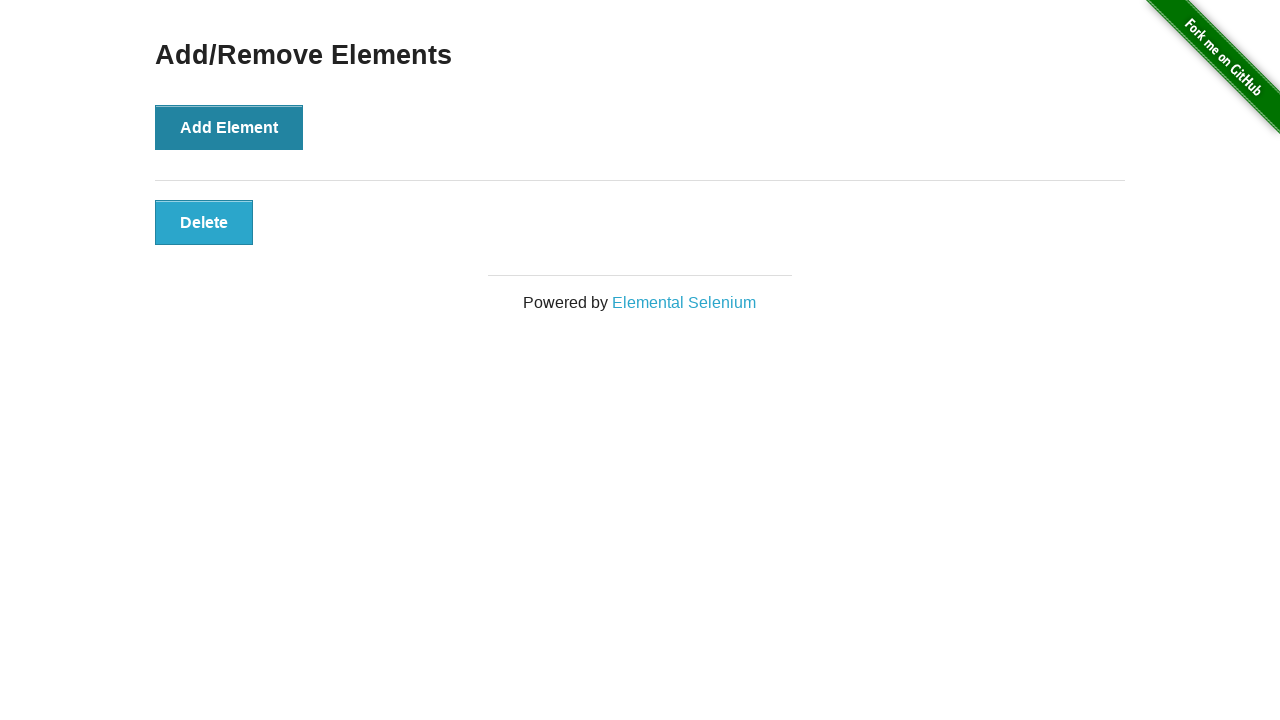